Tests a calculator form by reading two numbers, calculating their sum, selecting the result from a dropdown, and submitting the form

Starting URL: http://suninjuly.github.io/selects1.html

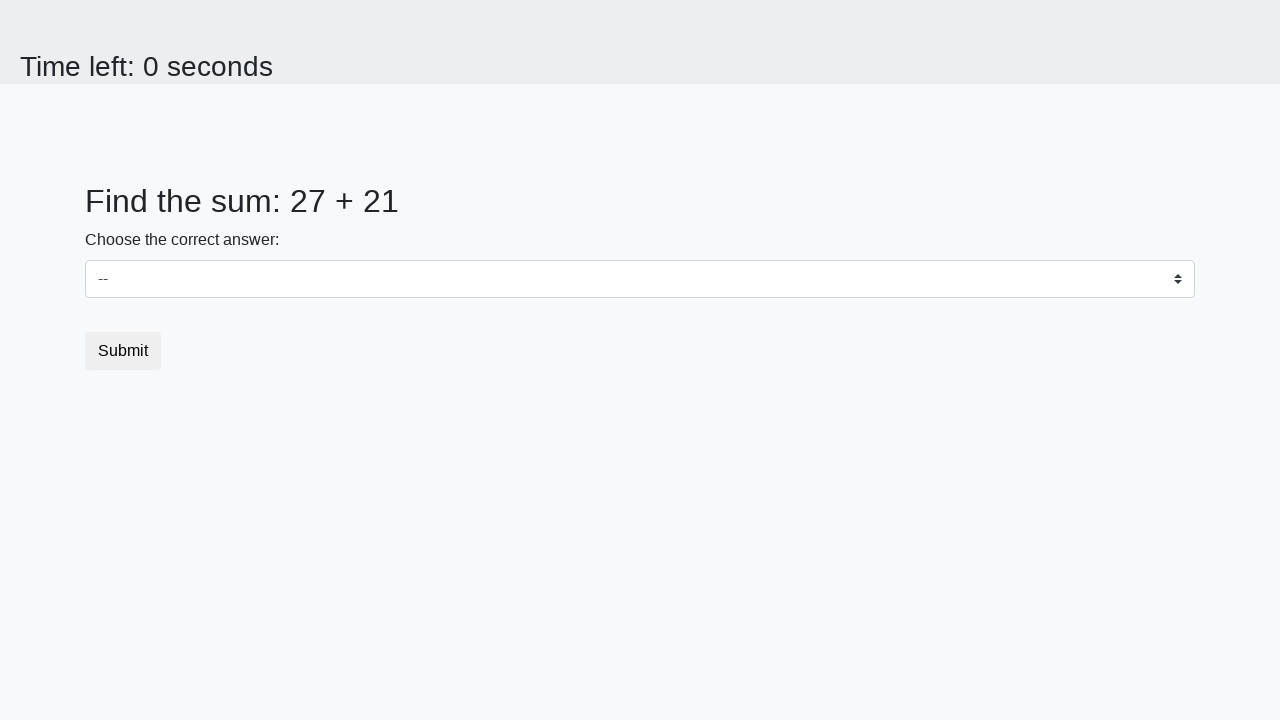

Retrieved first number from #num1 element
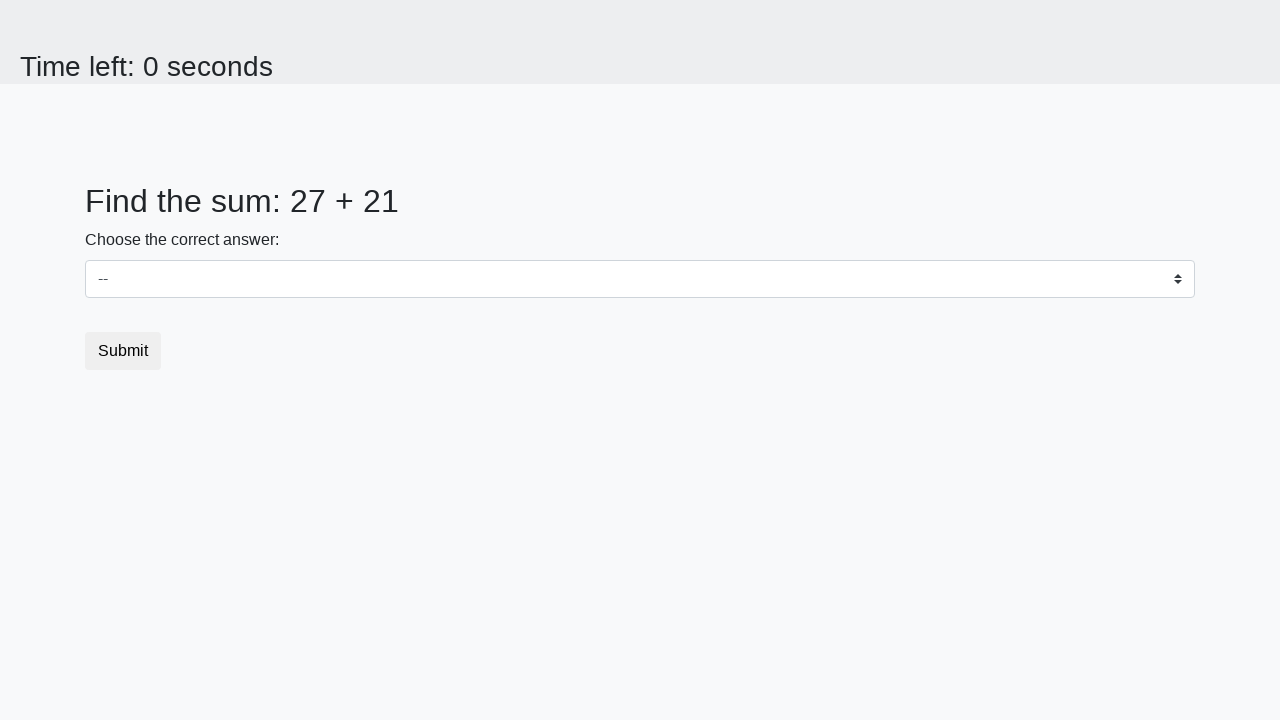

Retrieved second number from #num2 element
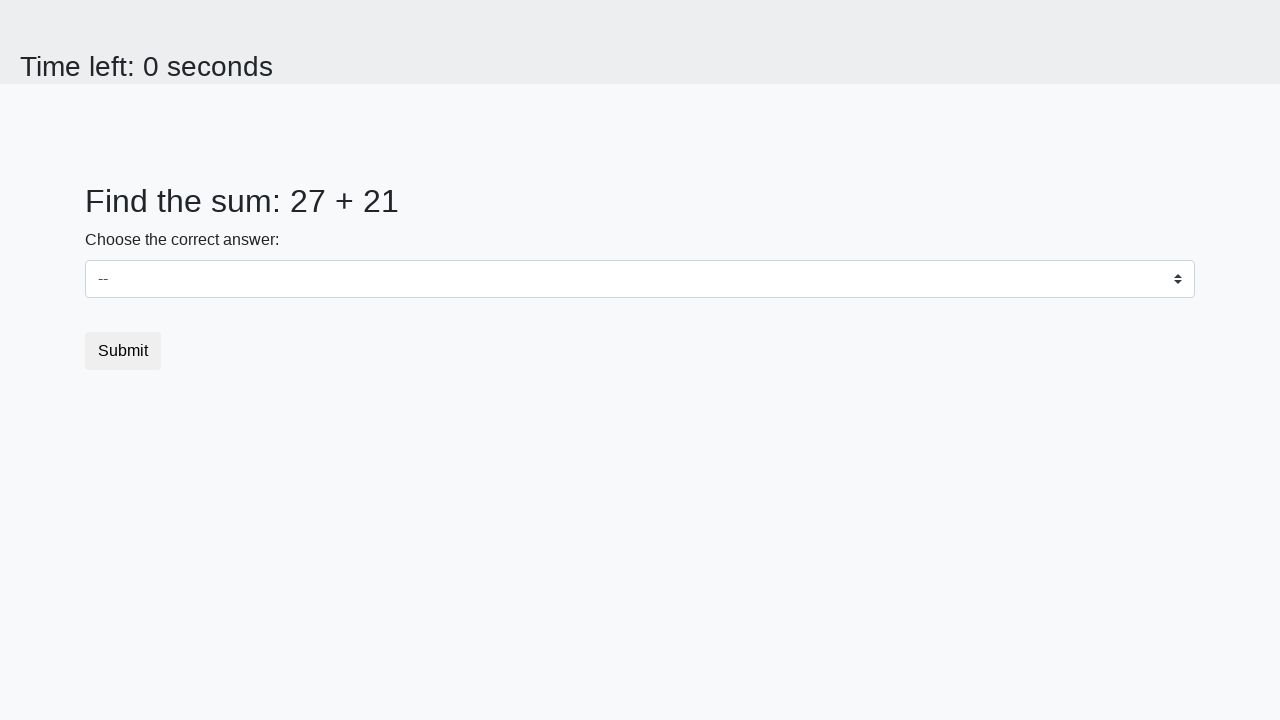

Calculated sum of 27 + 21 = 48
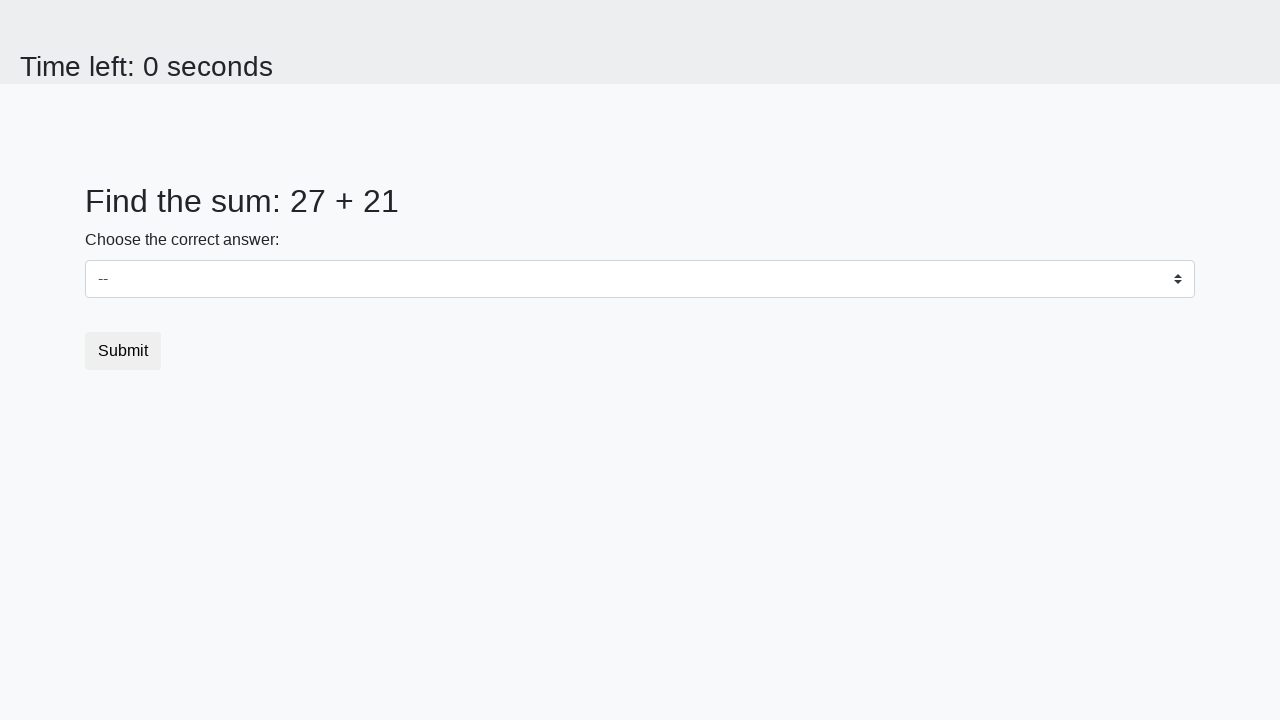

Selected sum value '48' from dropdown on #dropdown
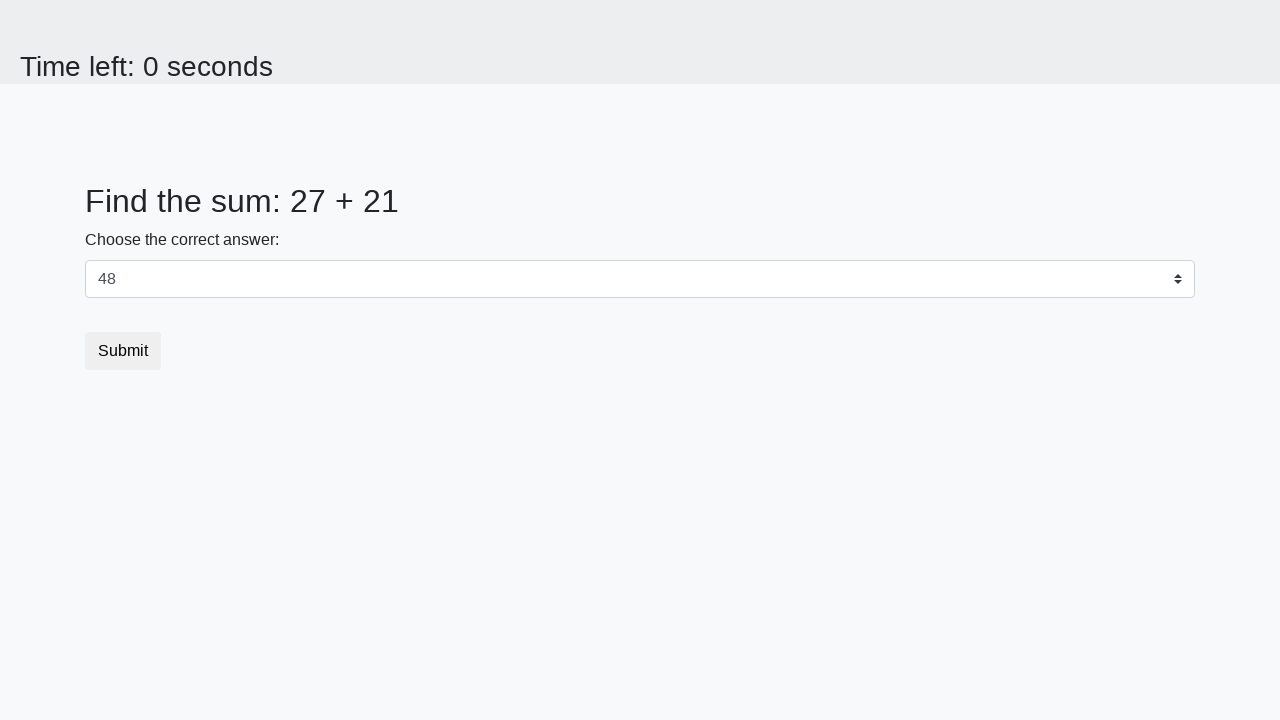

Clicked submit button to submit form at (123, 351) on button.btn
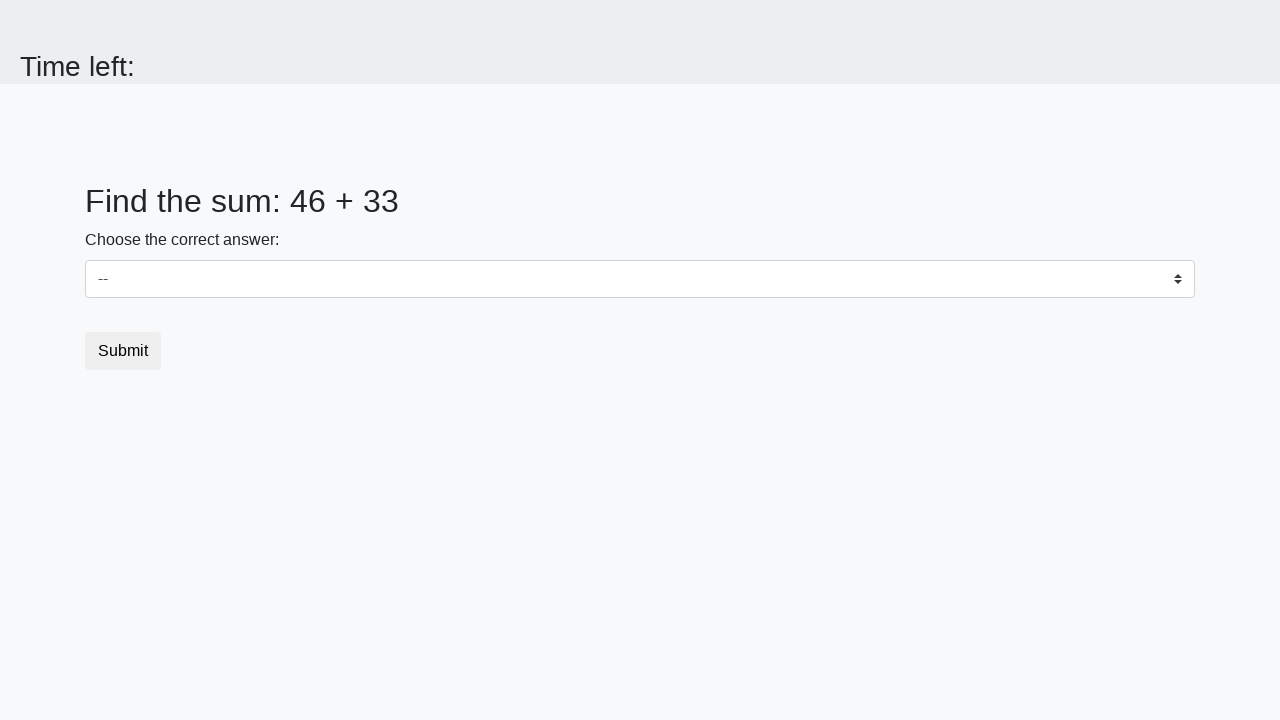

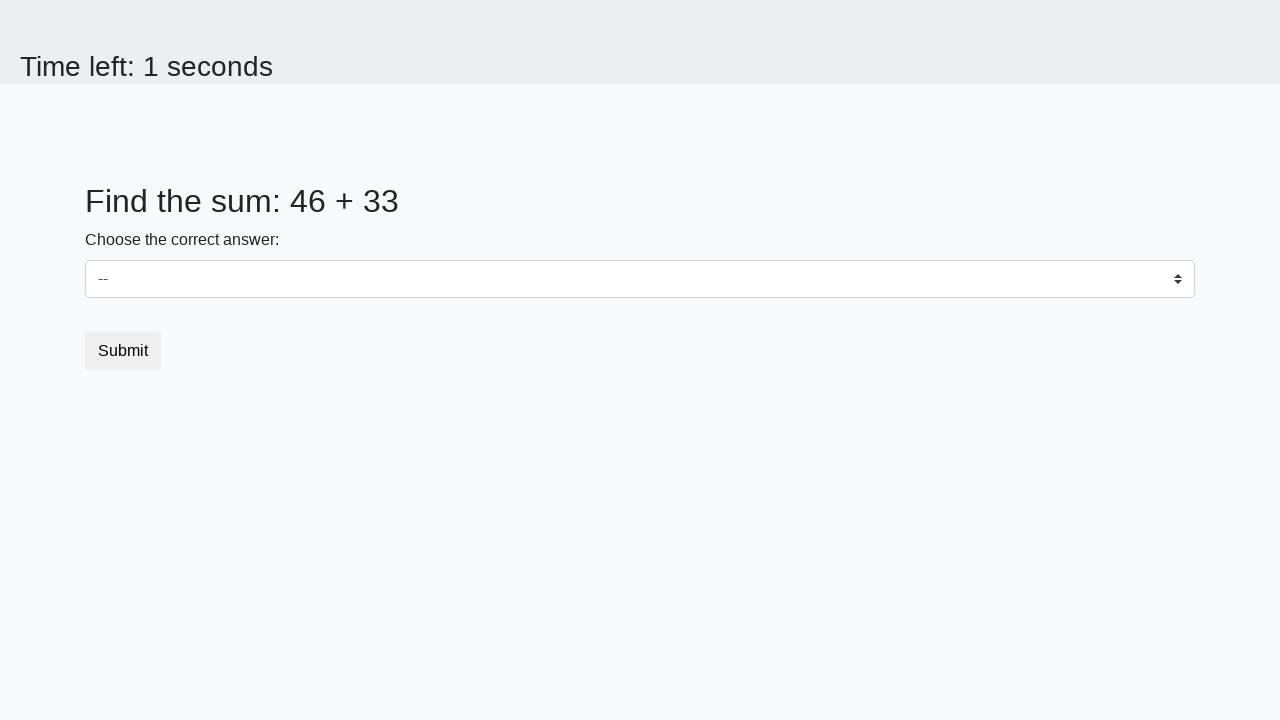